Navigates to the Samsung SW Expert Academy main page and waits for it to load

Starting URL: https://swexpertacademy.com/main/main.do

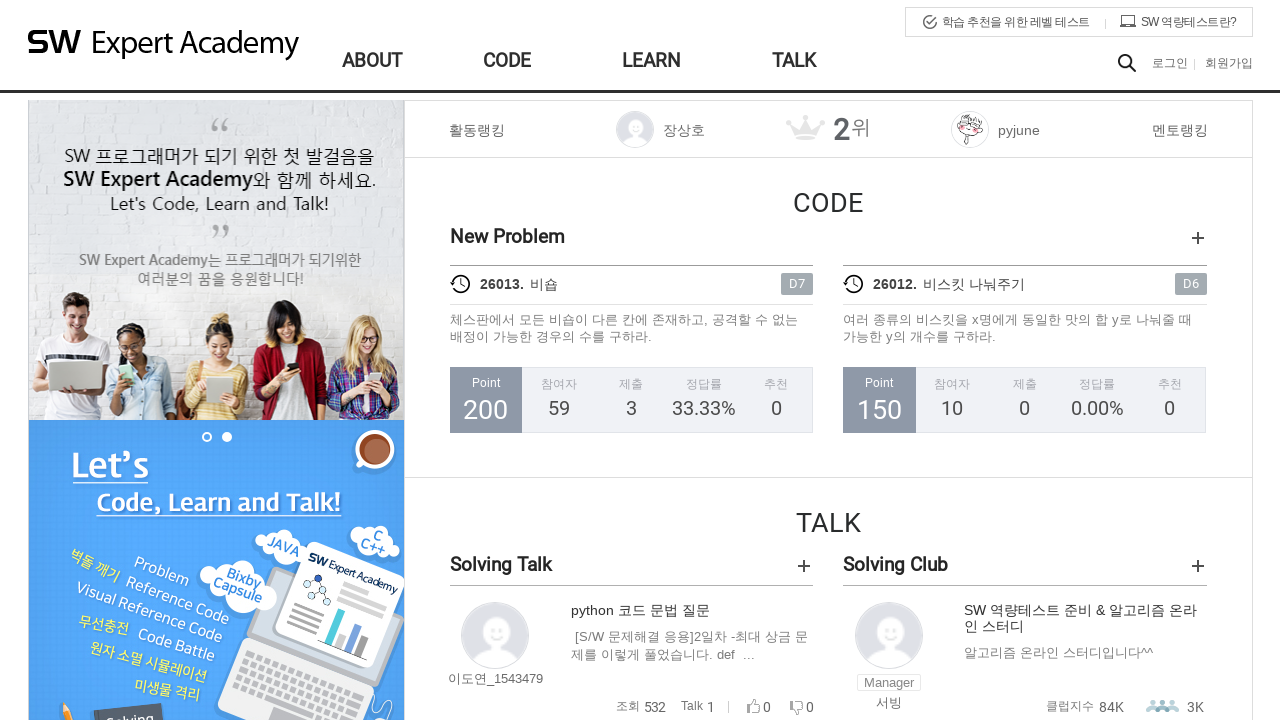

Navigated to Samsung SW Expert Academy main page
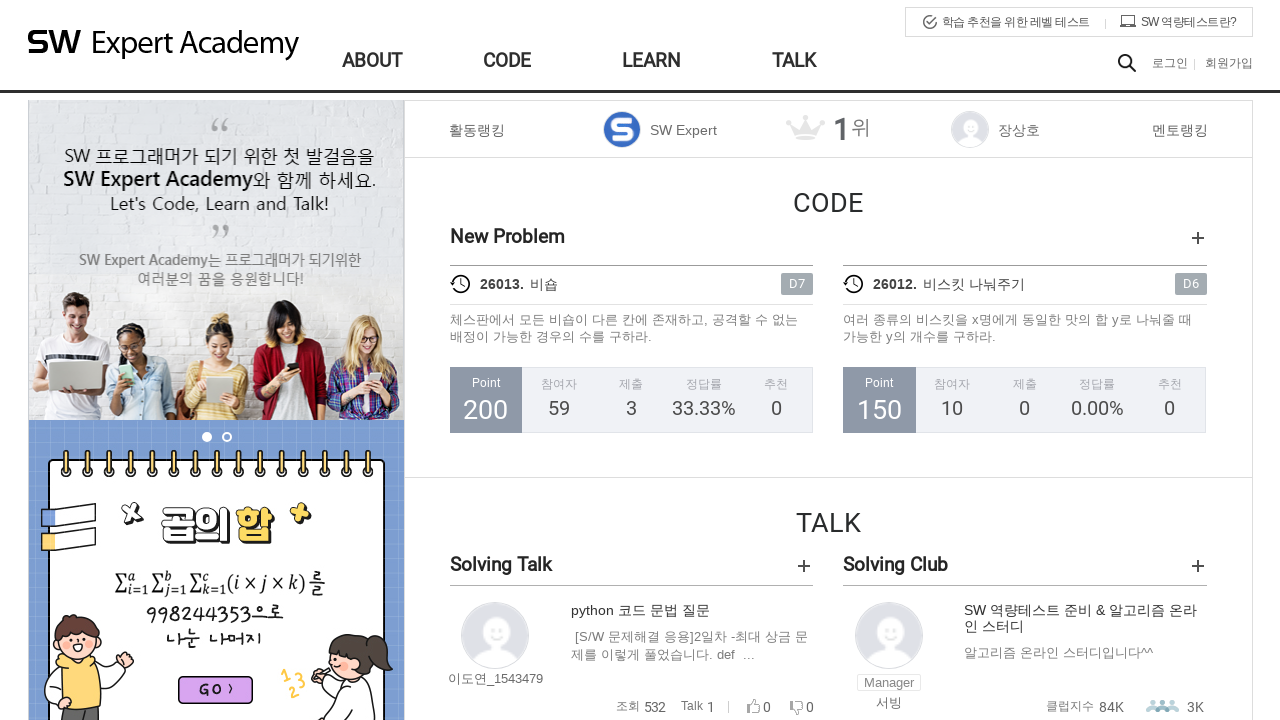

Main page DOM content loaded
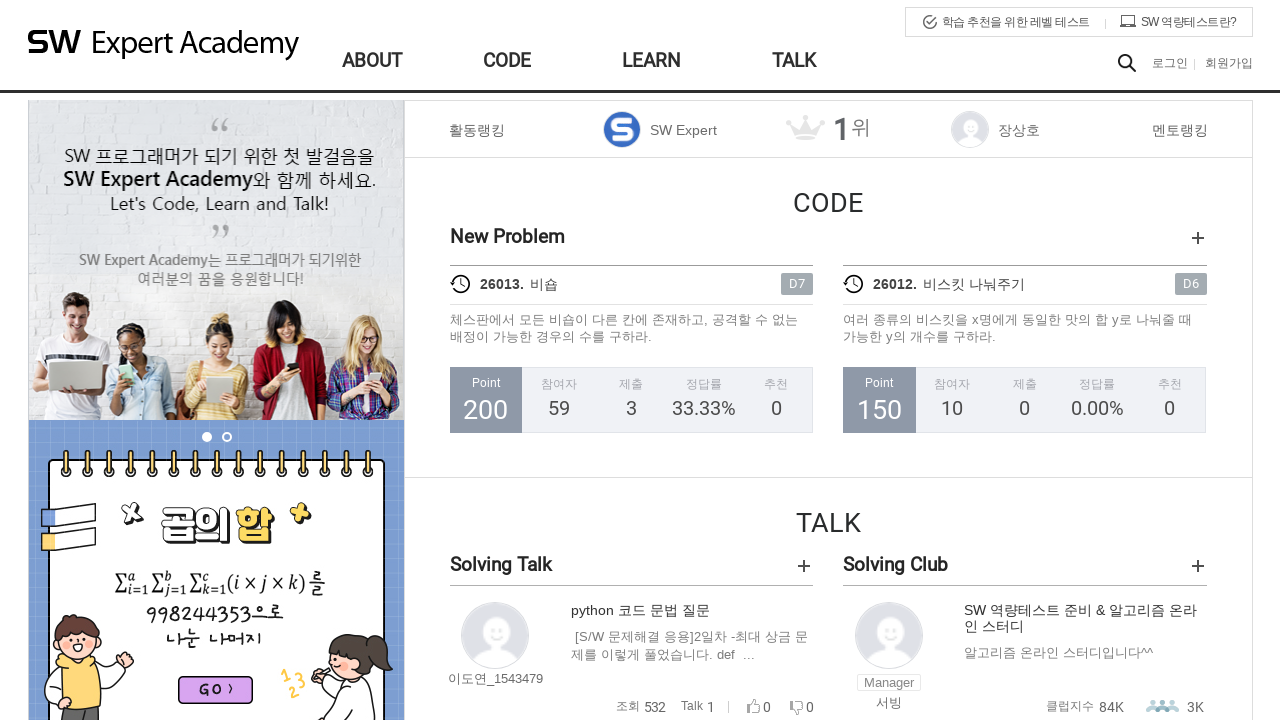

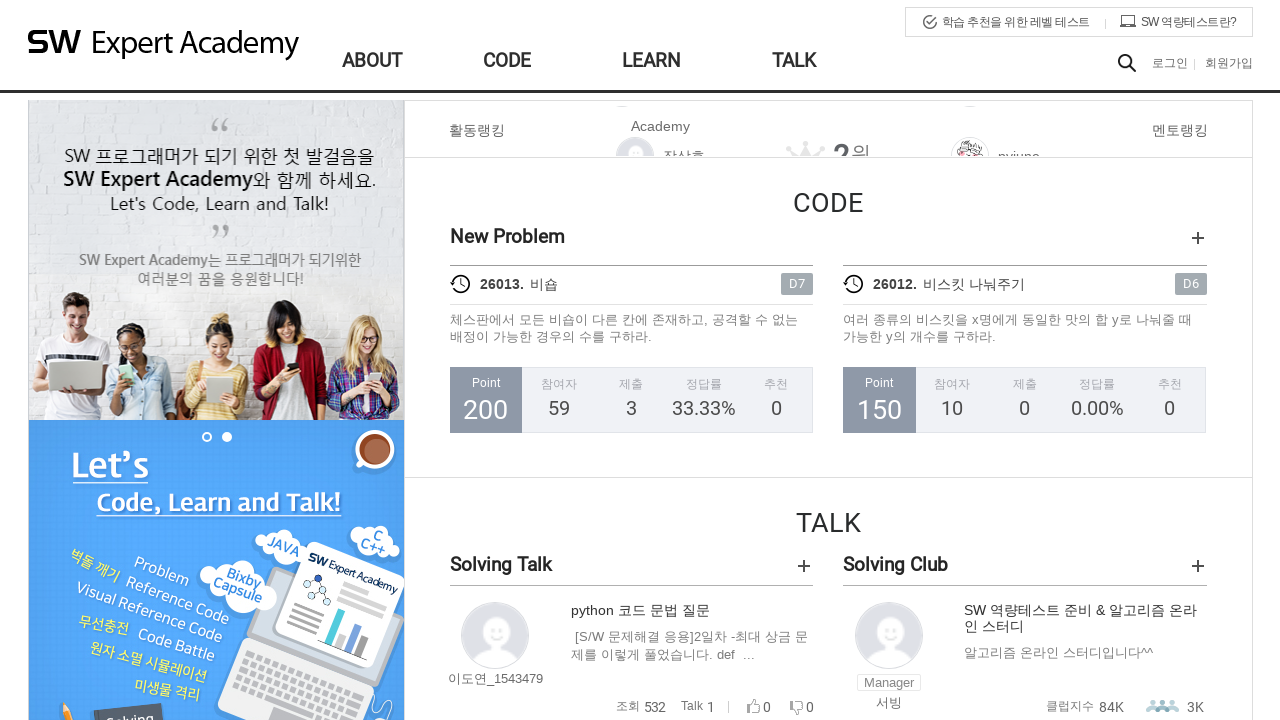